Tests that the toggle all checkbox updates state when individual items are completed or cleared

Starting URL: https://demo.playwright.dev/todomvc

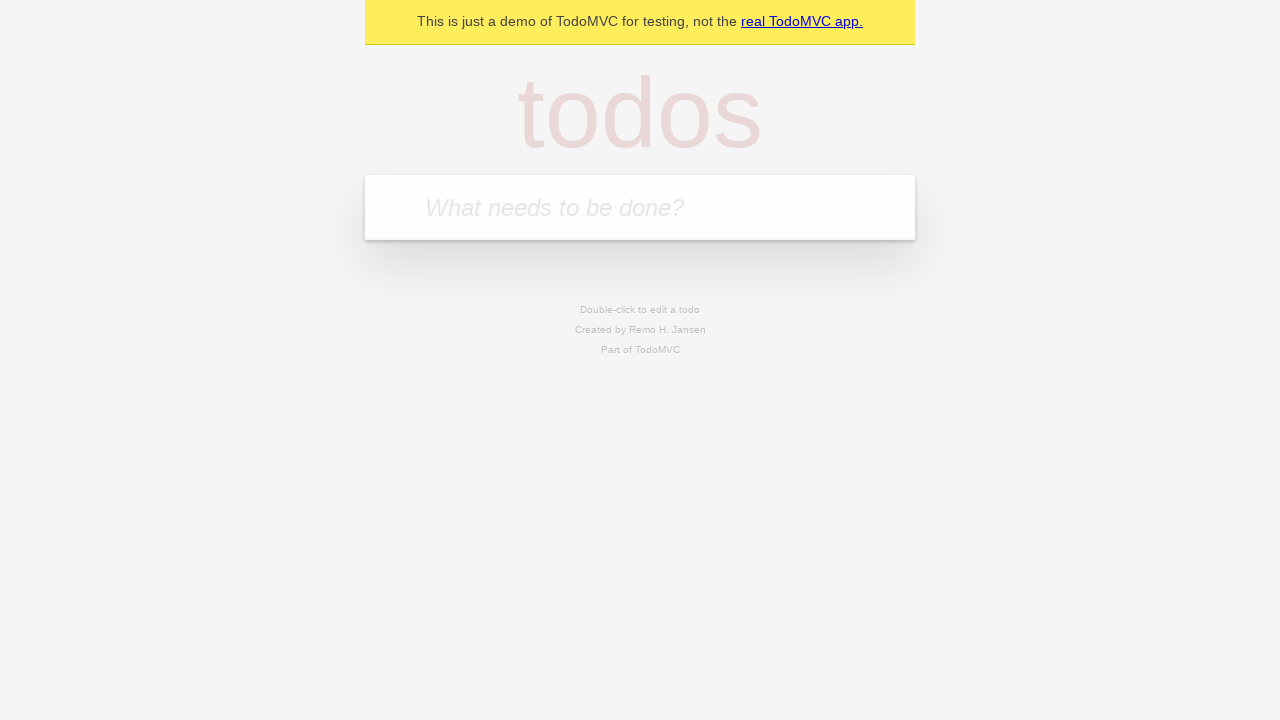

Filled input field with 'buy some cheese' on internal:attr=[placeholder="What needs to be done?"i]
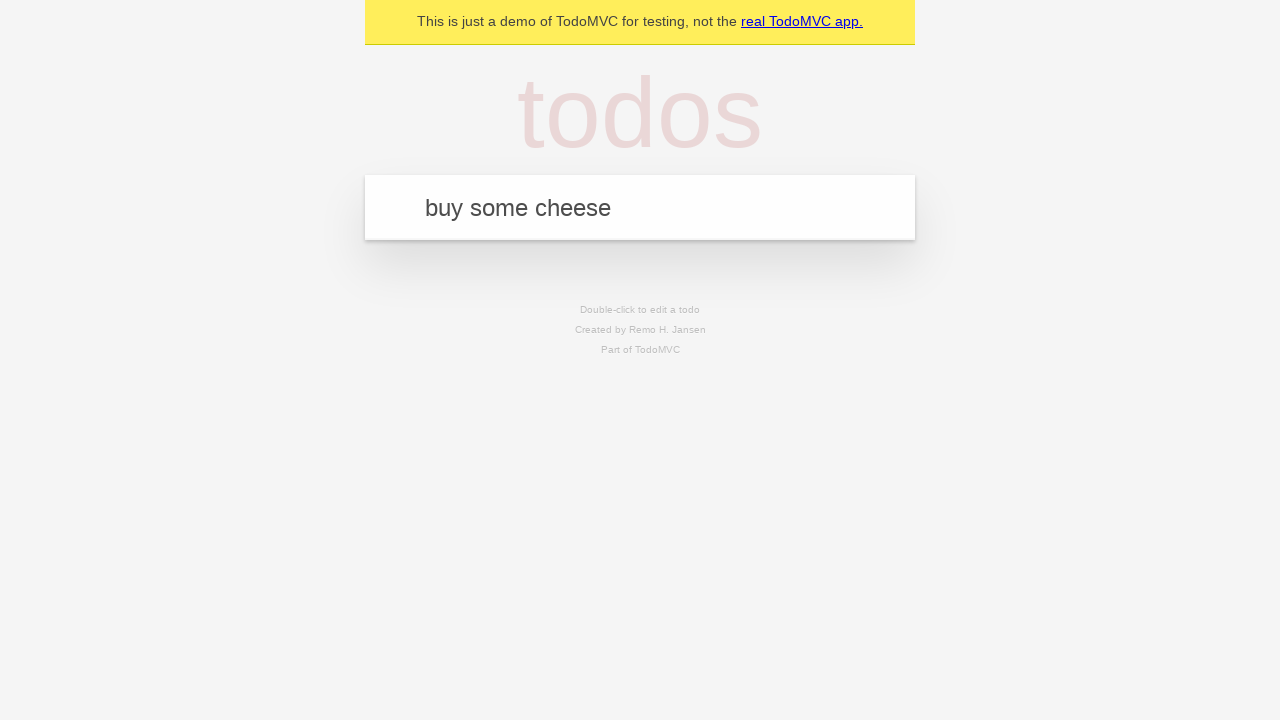

Pressed Enter to add first todo item on internal:attr=[placeholder="What needs to be done?"i]
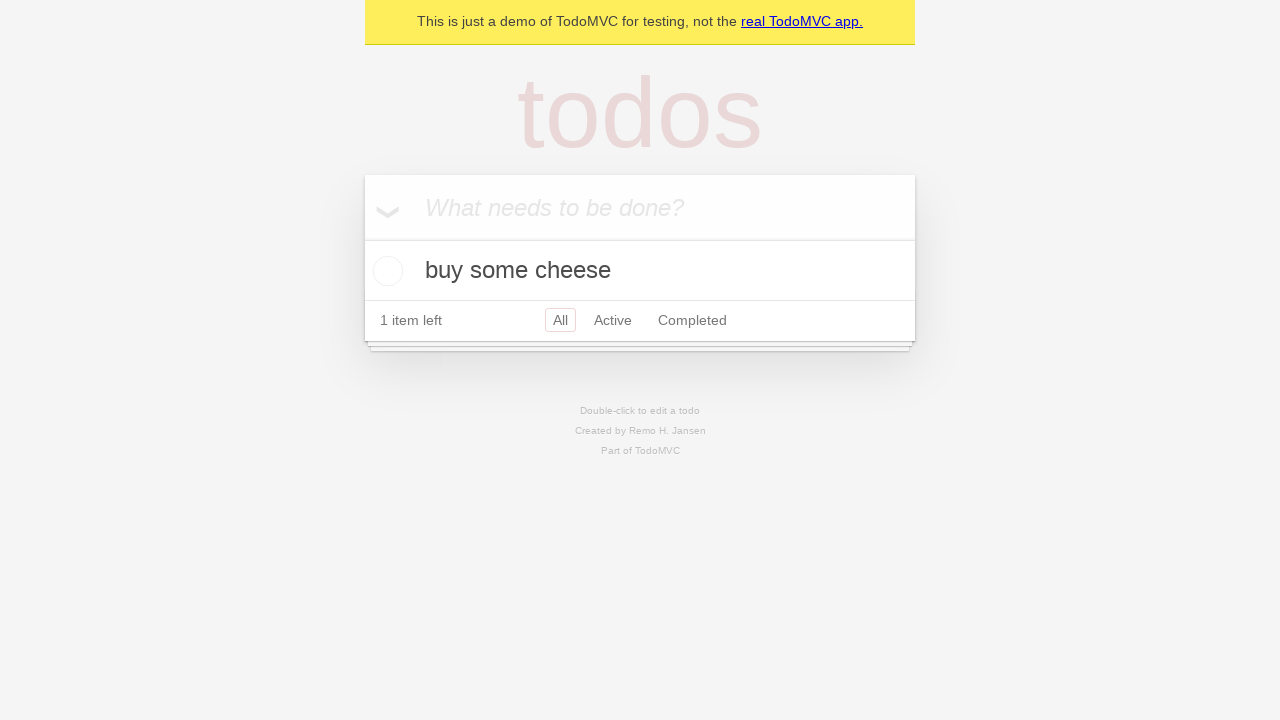

Filled input field with 'feed the cat' on internal:attr=[placeholder="What needs to be done?"i]
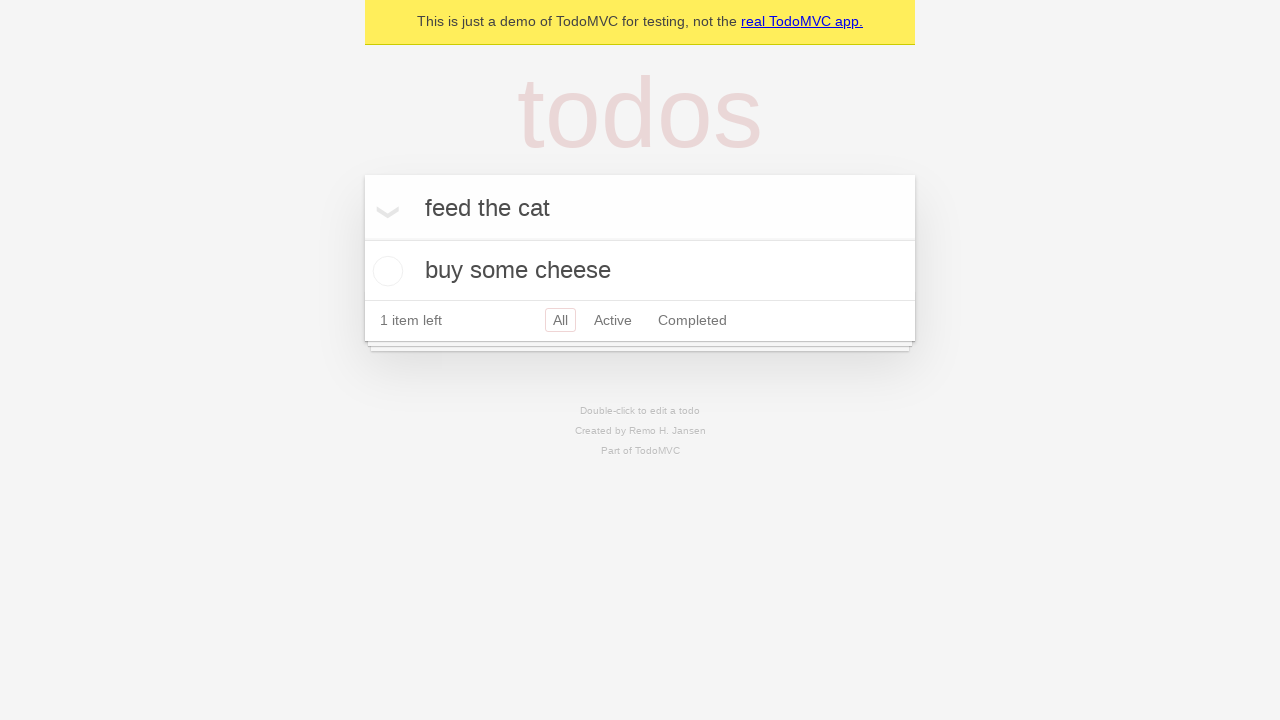

Pressed Enter to add second todo item on internal:attr=[placeholder="What needs to be done?"i]
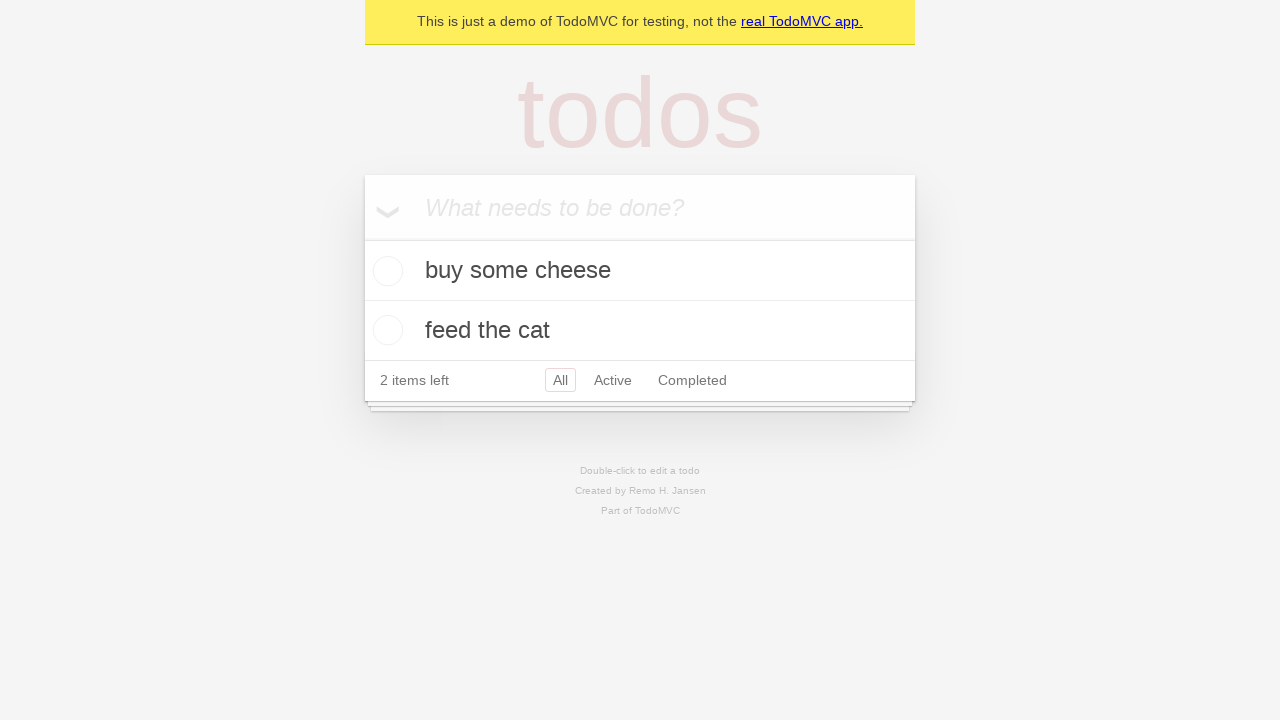

Filled input field with 'book a doctors appointment' on internal:attr=[placeholder="What needs to be done?"i]
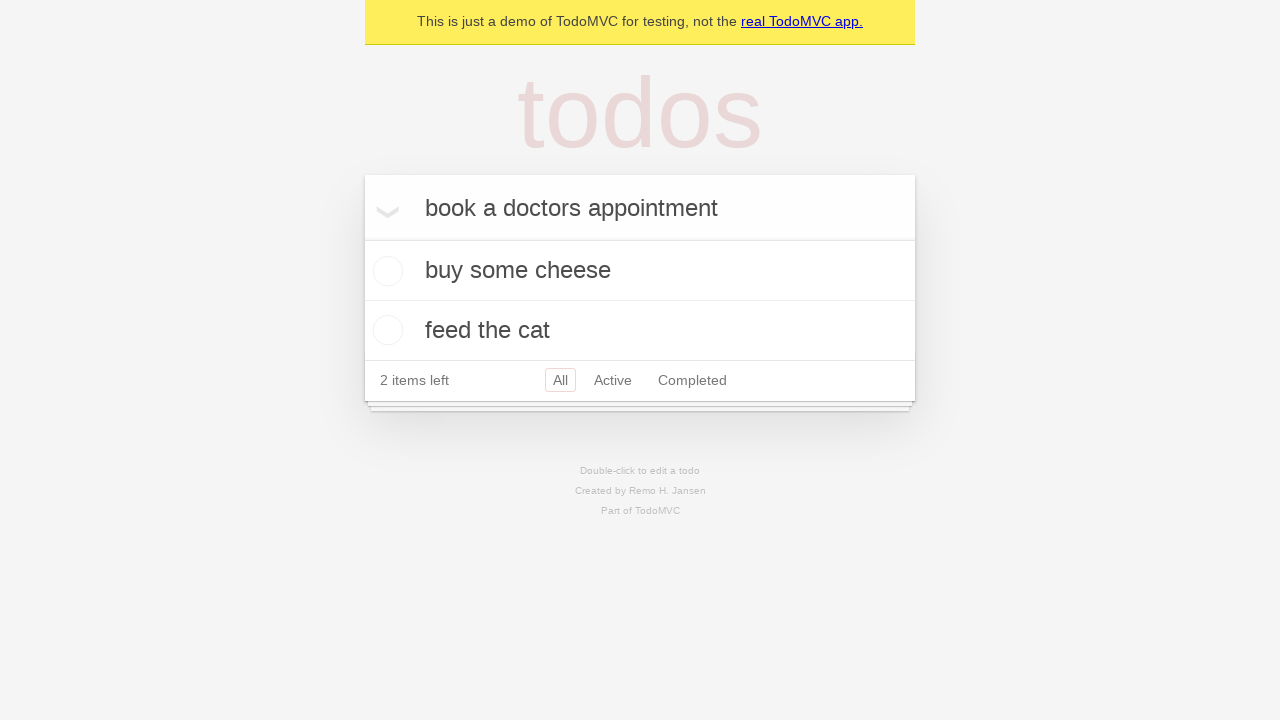

Pressed Enter to add third todo item on internal:attr=[placeholder="What needs to be done?"i]
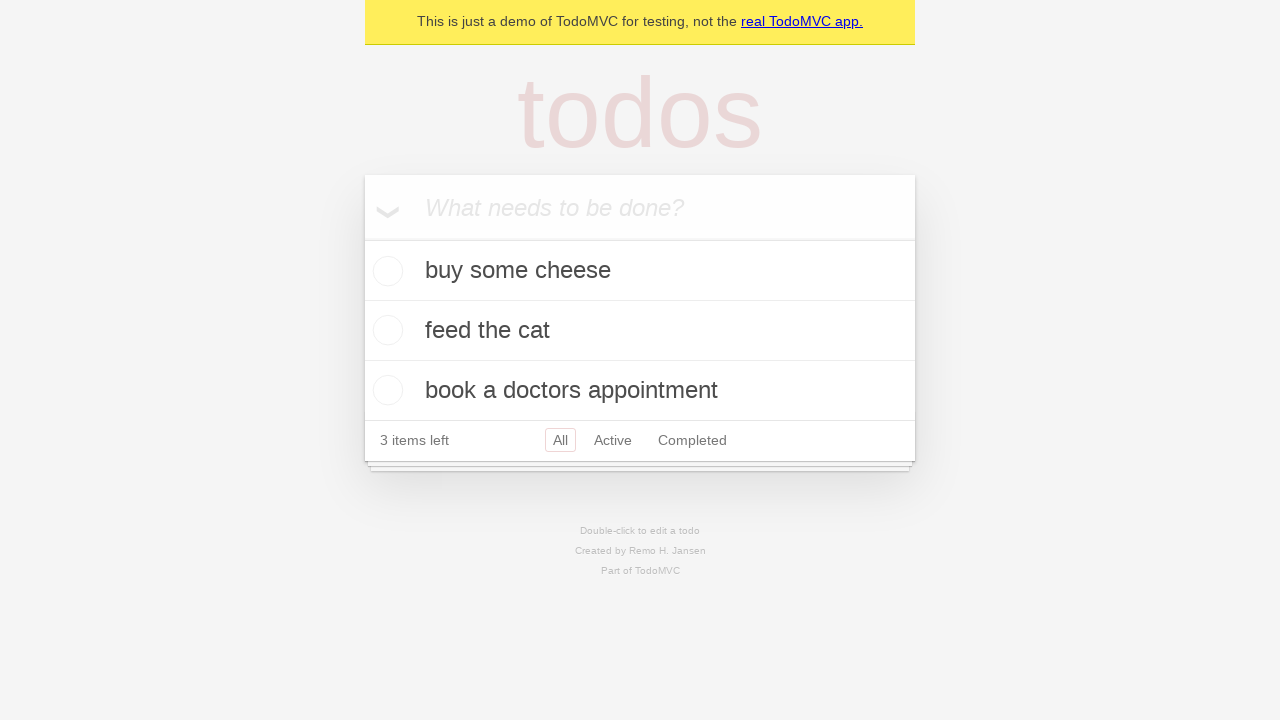

Checked toggle all checkbox to mark all items as complete at (362, 238) on internal:label="Mark all as complete"i
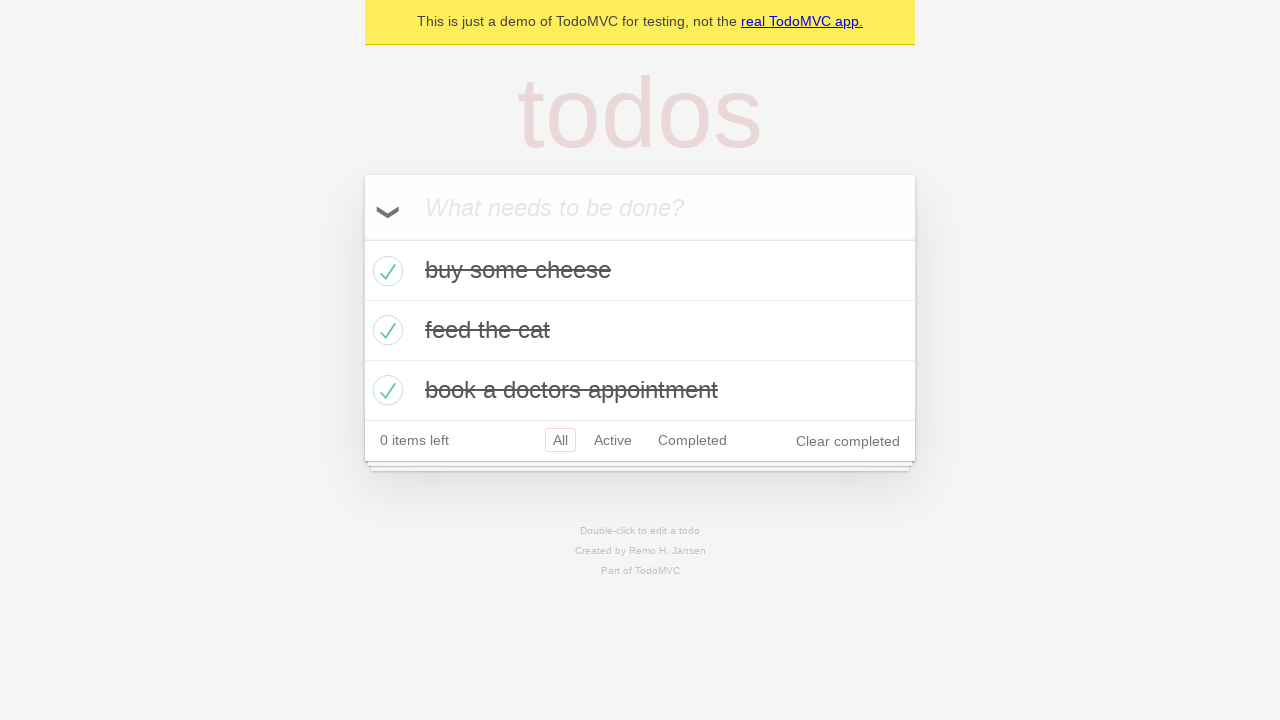

Unchecked first todo item checkbox at (385, 271) on internal:testid=[data-testid="todo-item"s] >> nth=0 >> internal:role=checkbox
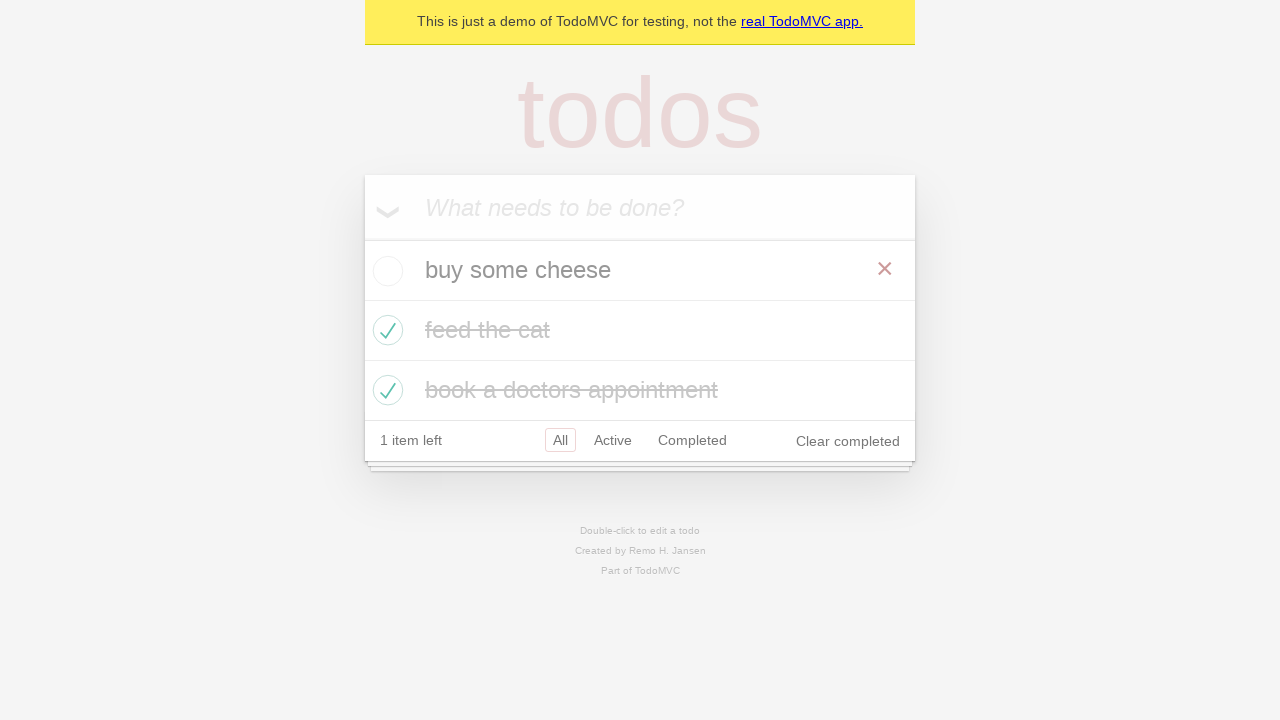

Re-checked first todo item checkbox at (385, 271) on internal:testid=[data-testid="todo-item"s] >> nth=0 >> internal:role=checkbox
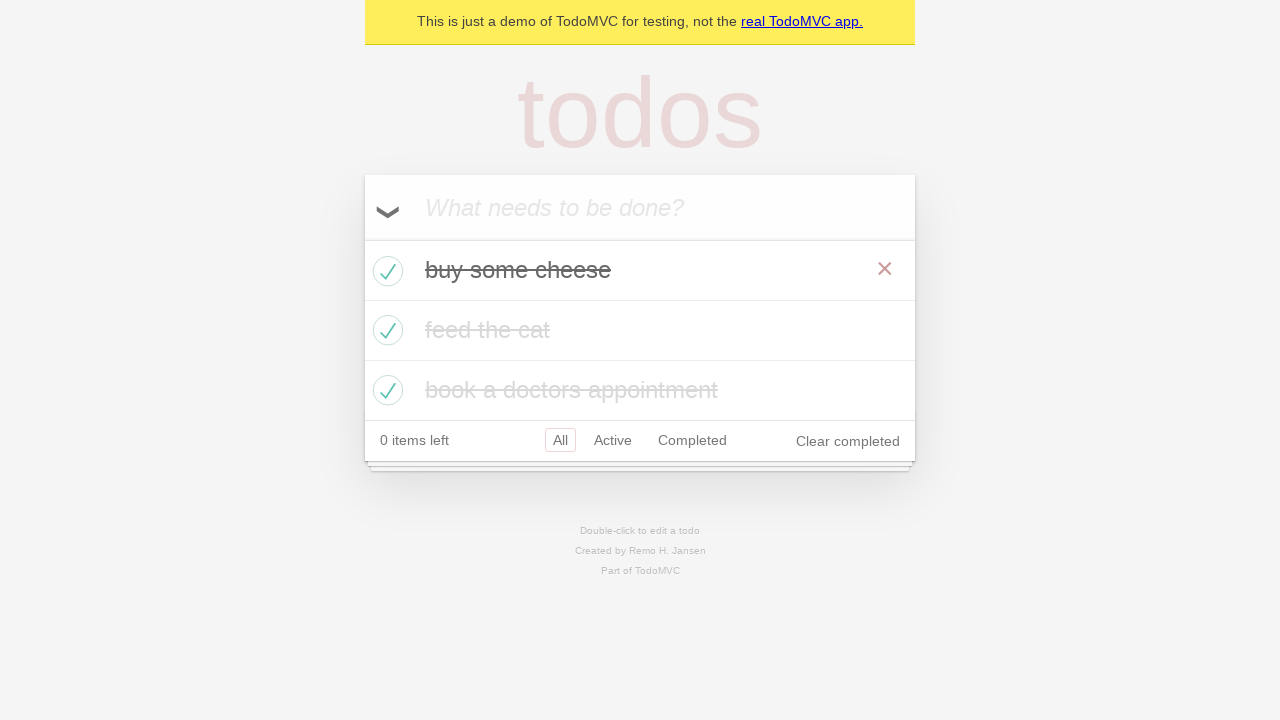

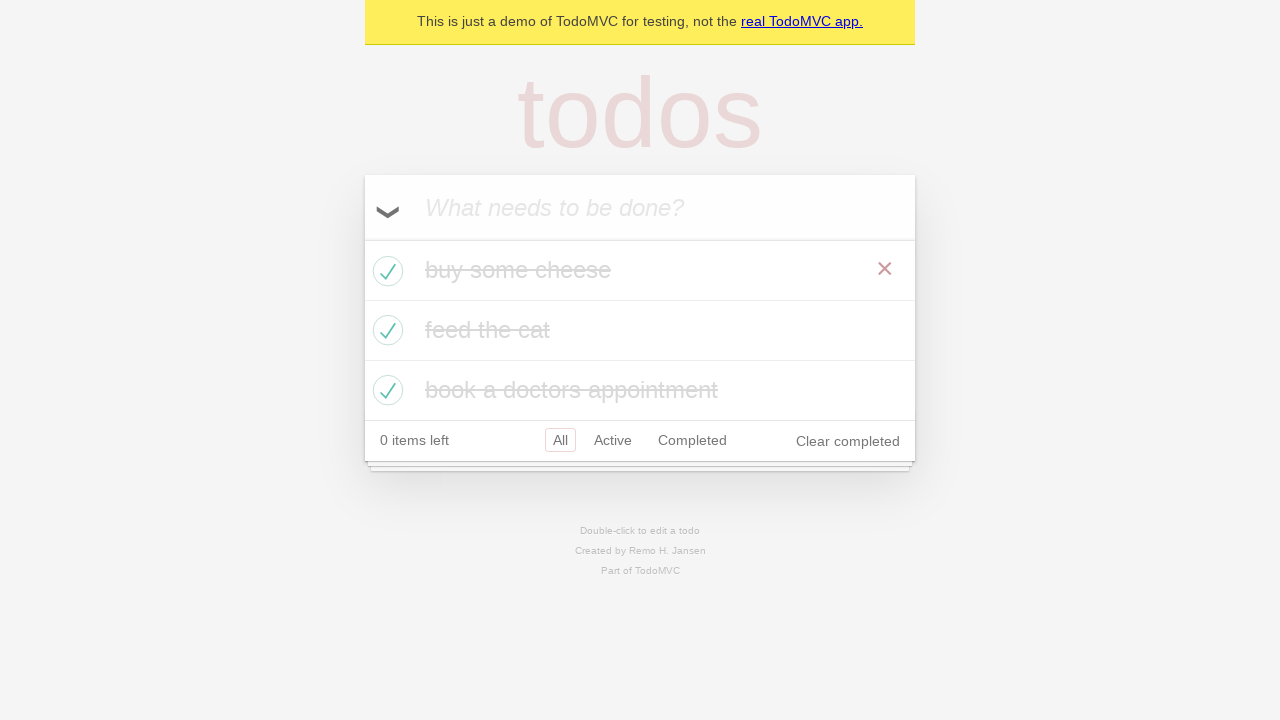